Tests filtering to display all items after applying other filters.

Starting URL: https://demo.playwright.dev/todomvc

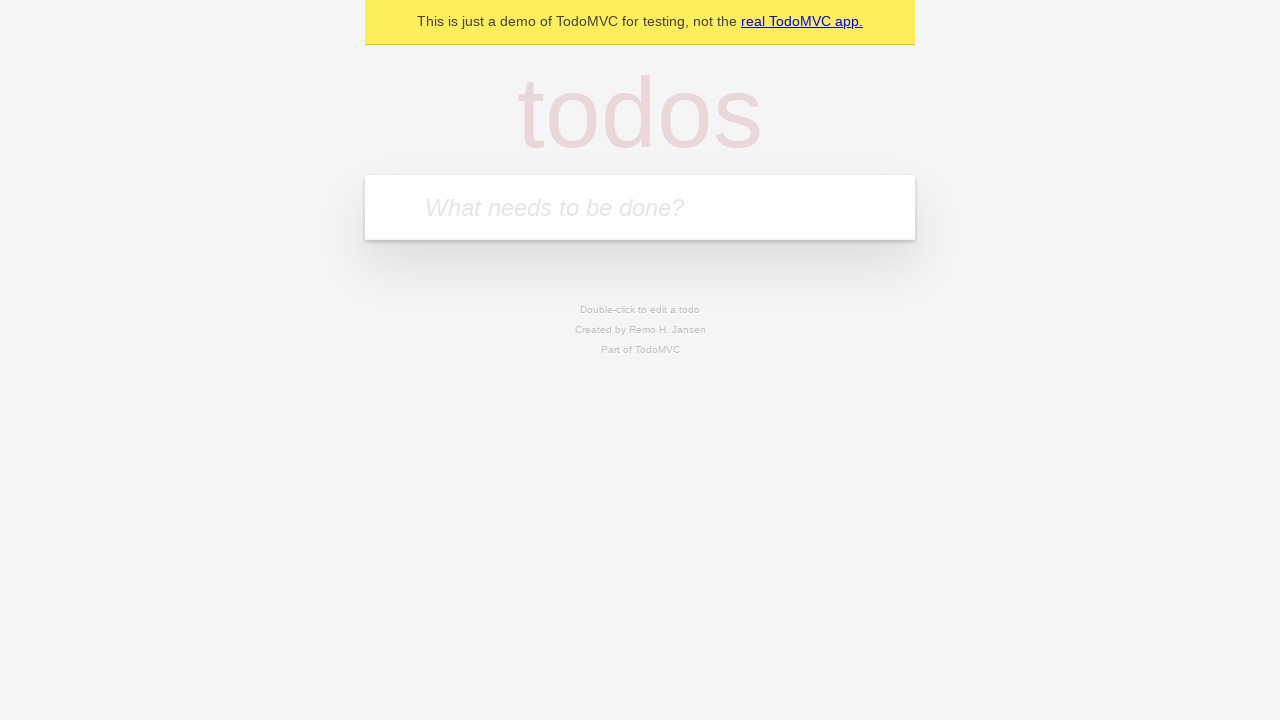

Filled new todo field with 'buy some cheese' on .new-todo
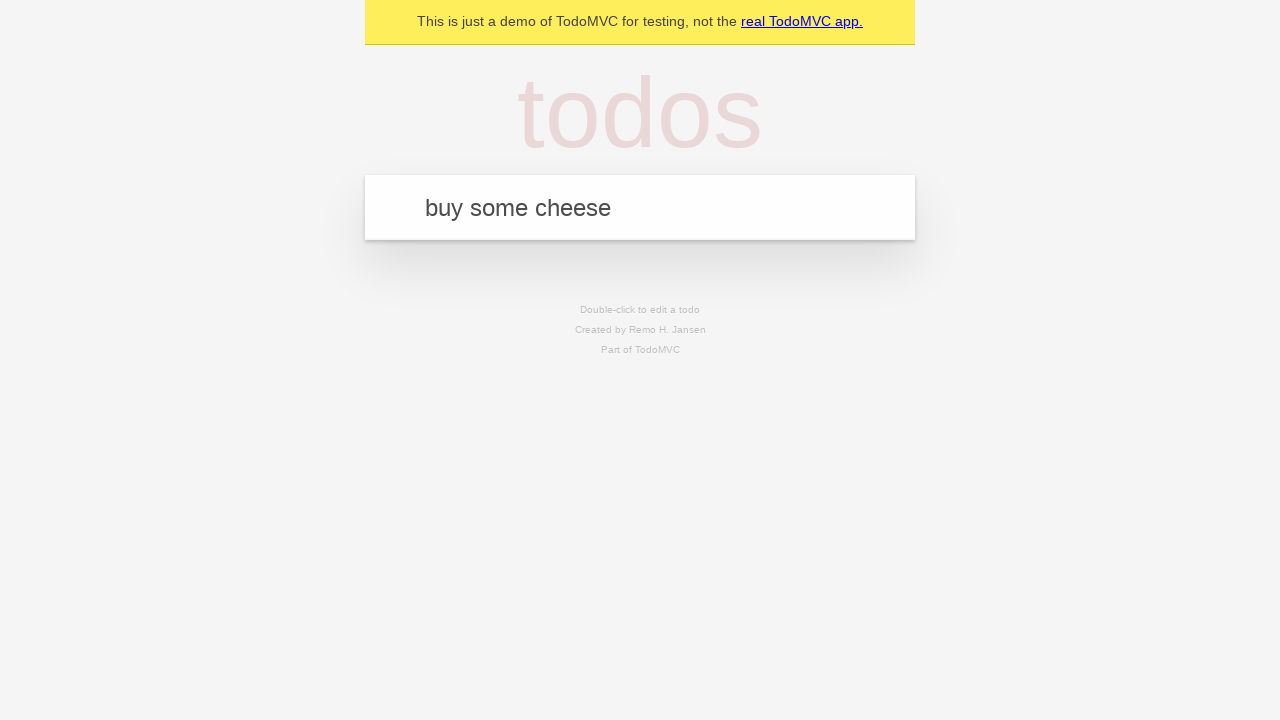

Pressed Enter to create first todo item on .new-todo
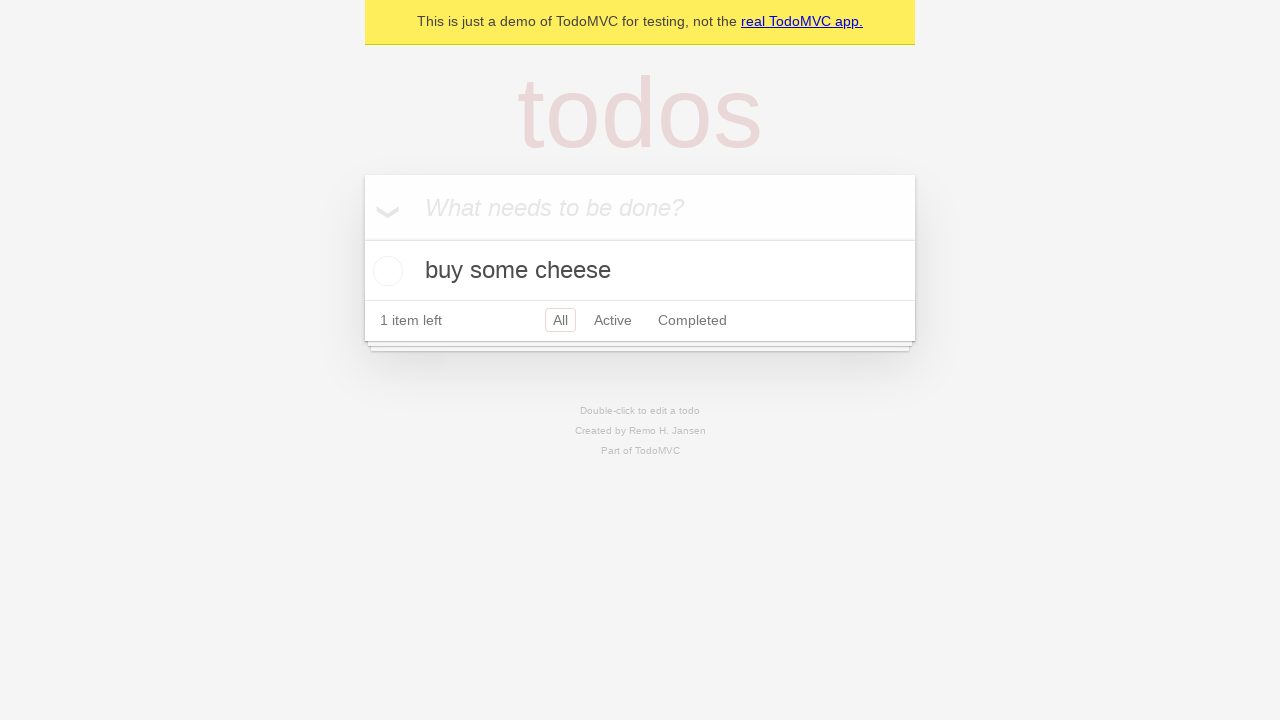

Filled new todo field with 'feed the cat' on .new-todo
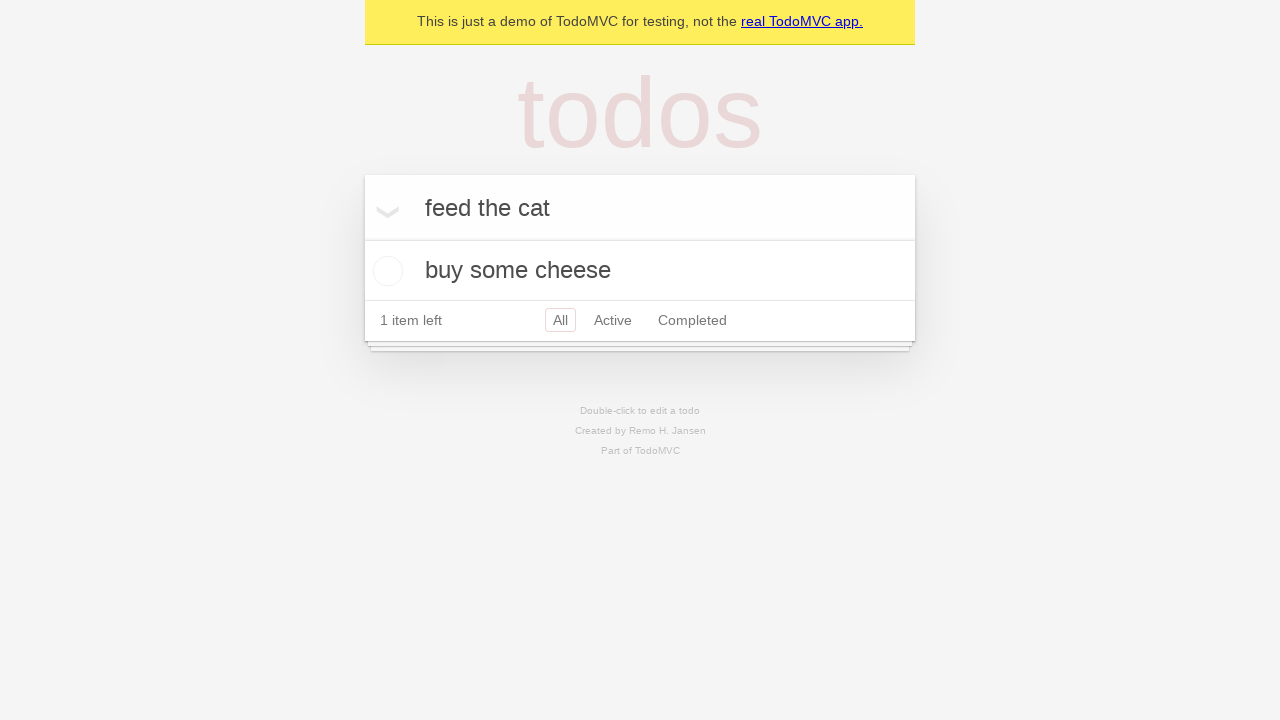

Pressed Enter to create second todo item on .new-todo
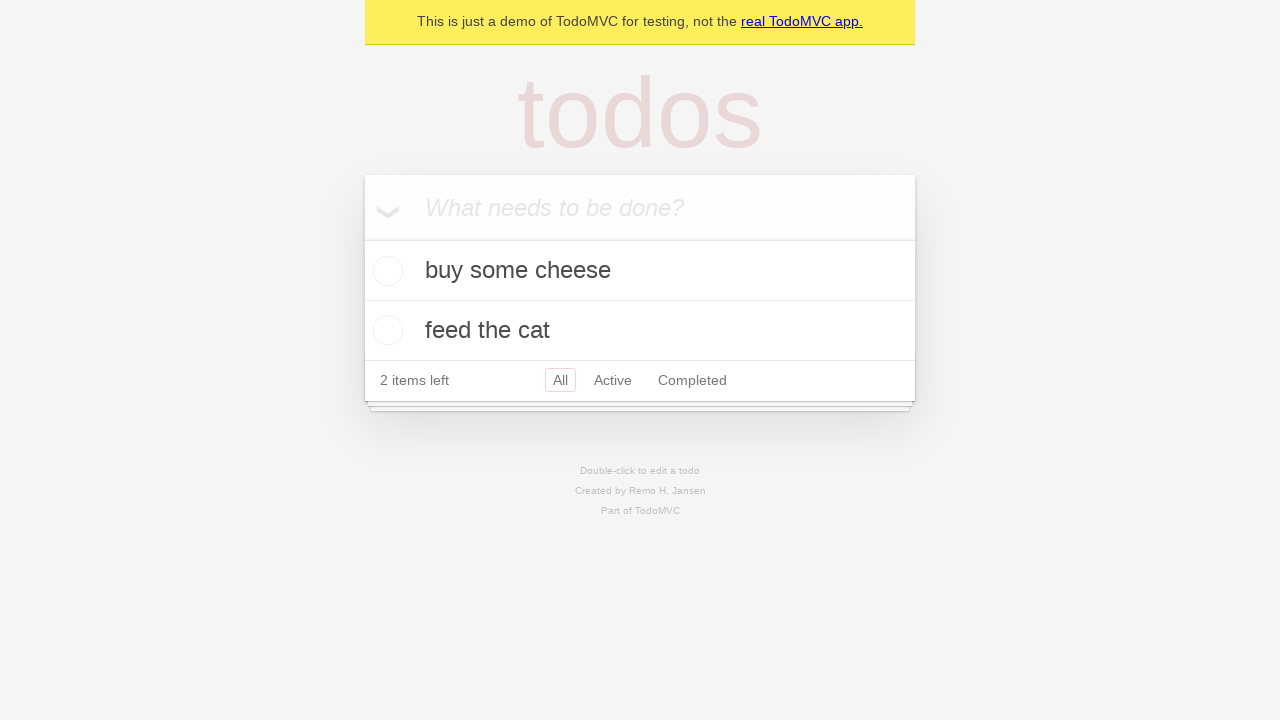

Filled new todo field with 'book a doctors appointment' on .new-todo
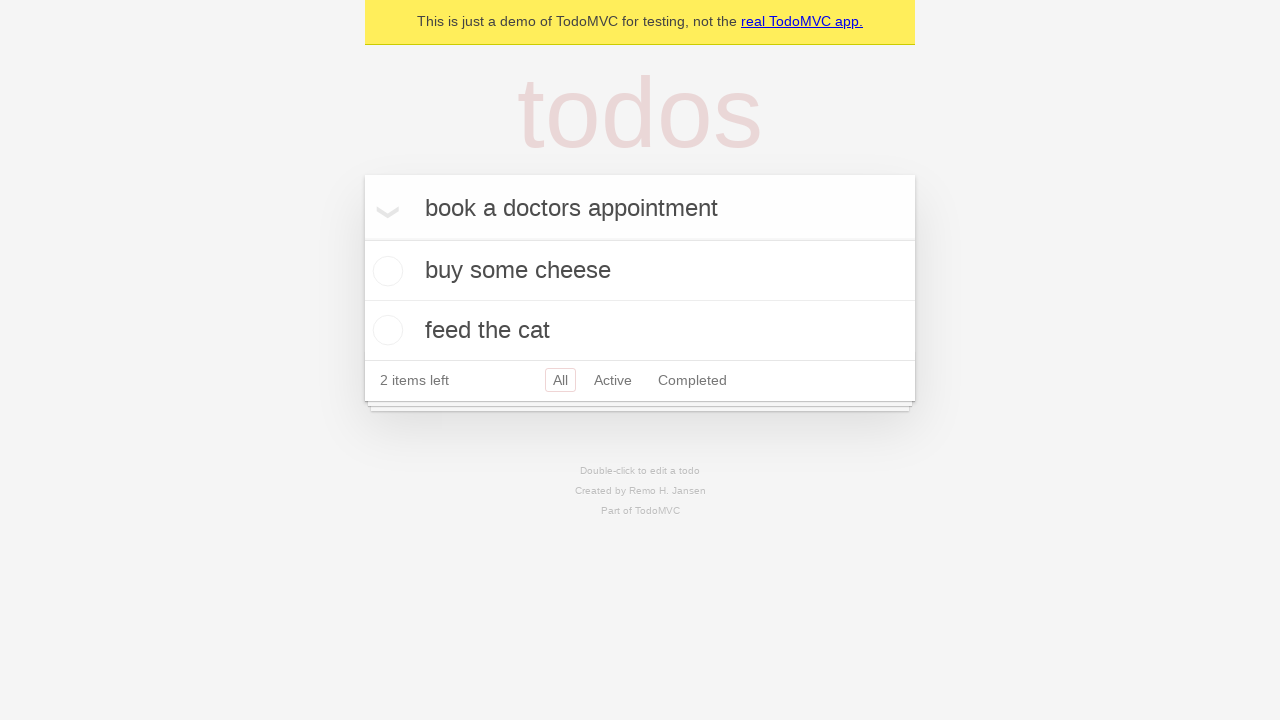

Pressed Enter to create third todo item on .new-todo
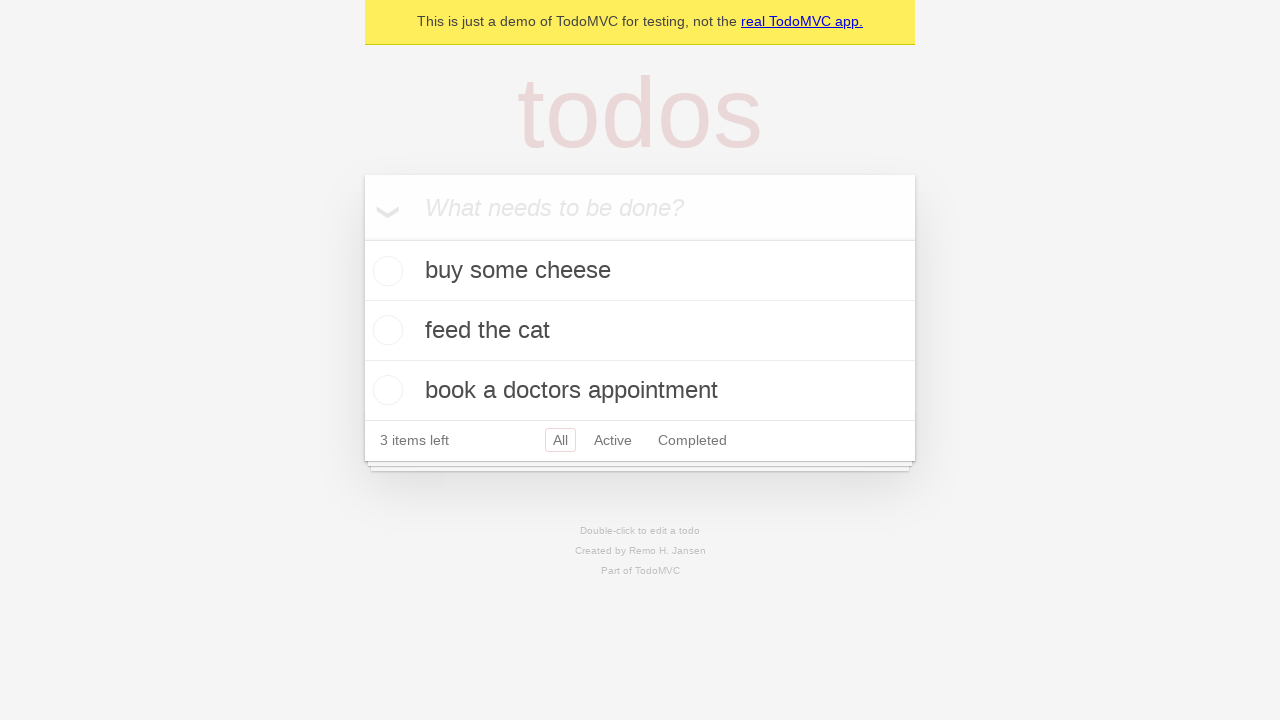

Checked the second todo item as completed at (385, 330) on .todo-list li .toggle >> nth=1
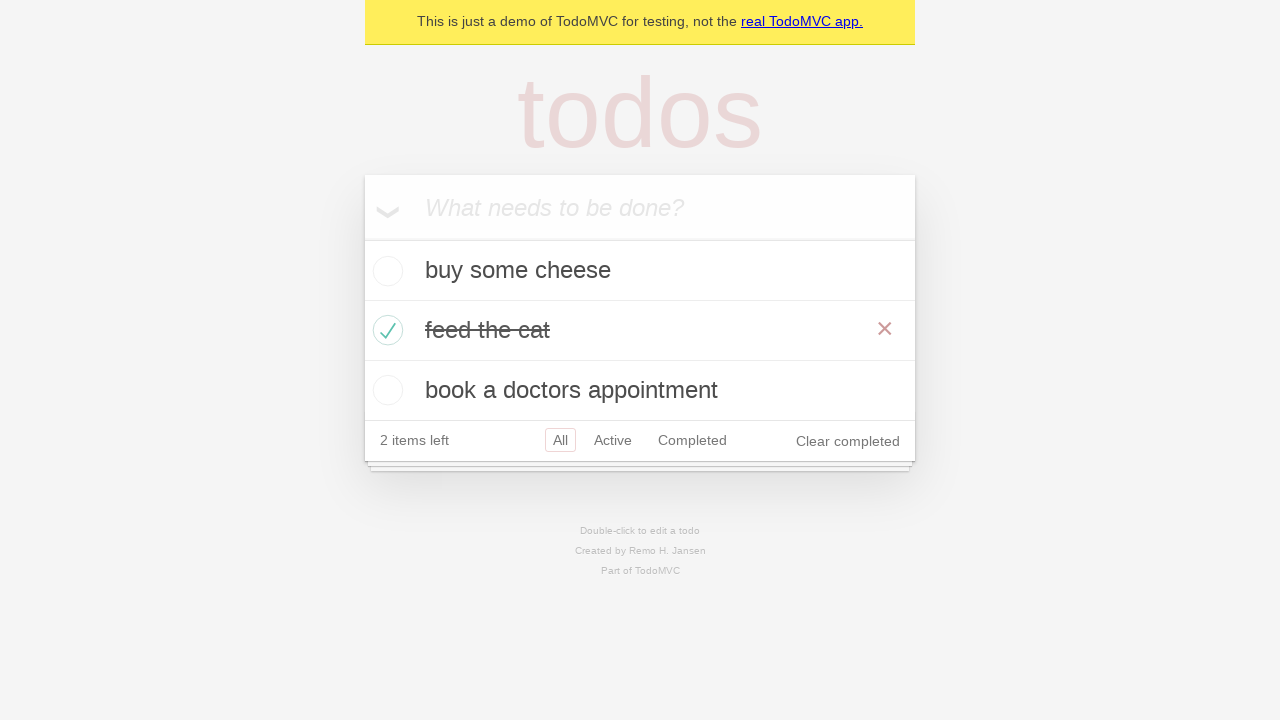

Clicked Active filter to display only active items at (613, 440) on .filters >> text=Active
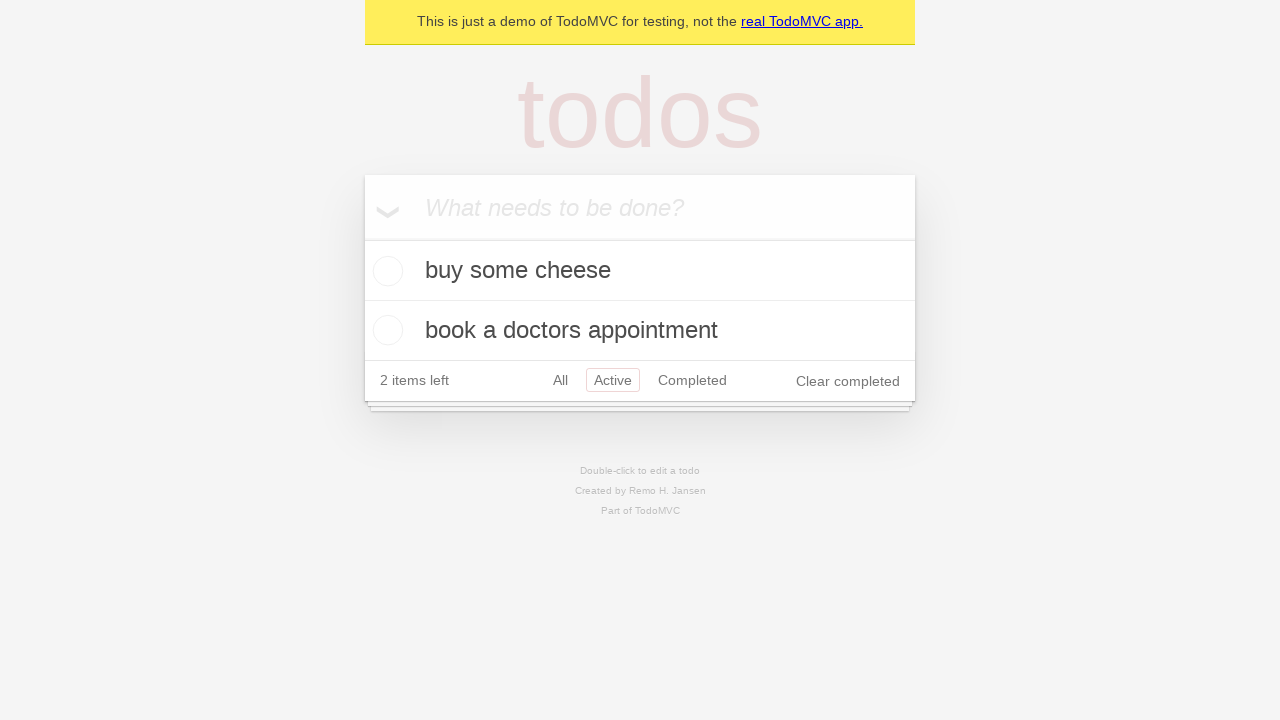

Clicked Completed filter to display only completed items at (692, 380) on .filters >> text=Completed
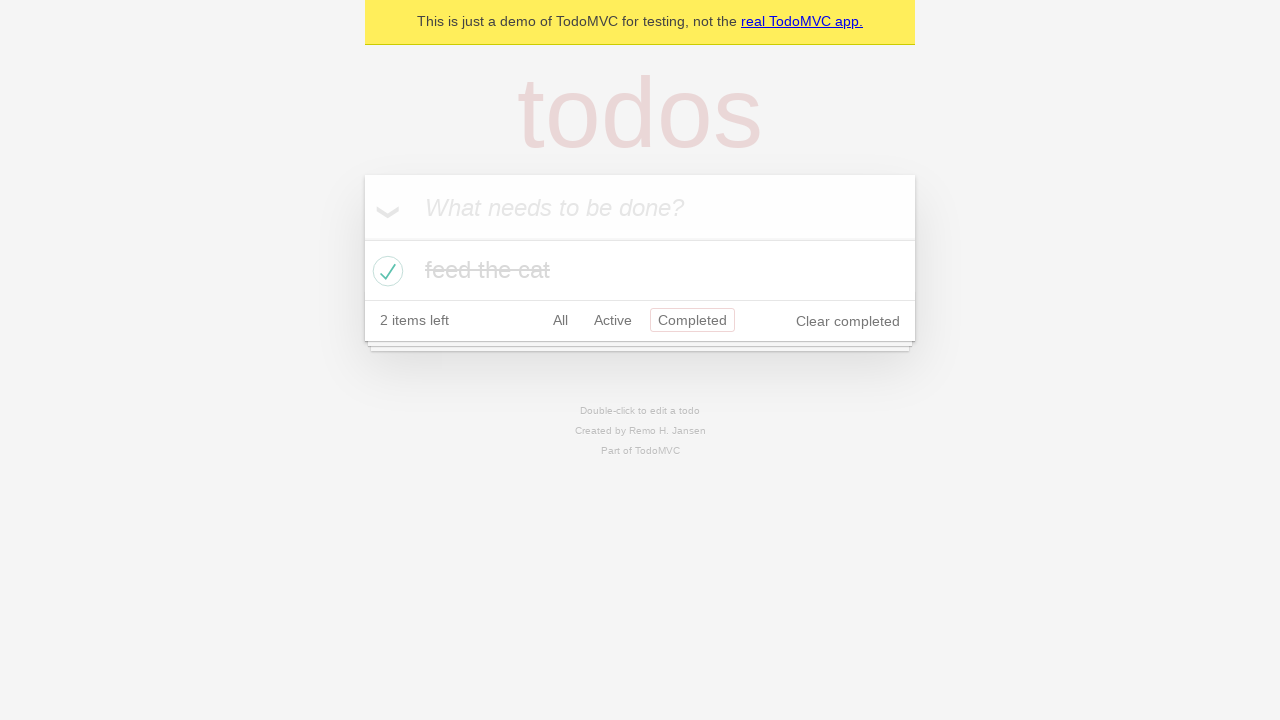

Clicked All filter to display all todo items at (560, 320) on .filters >> text=All
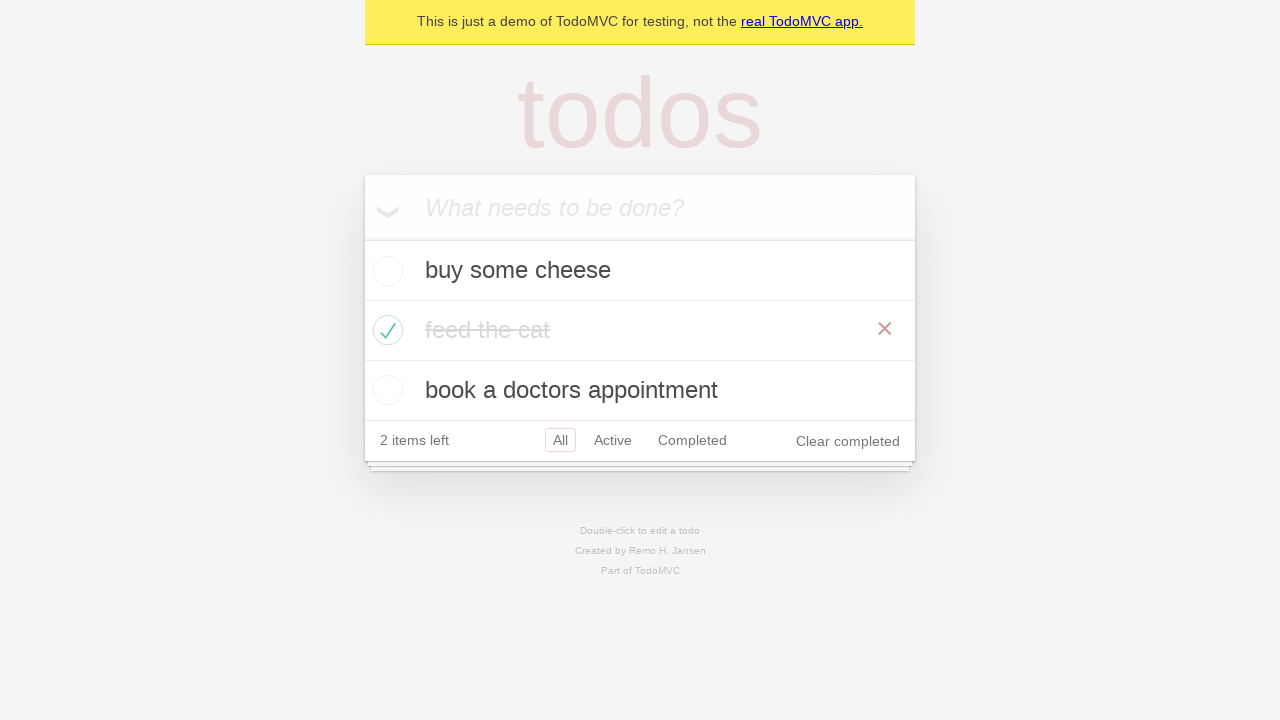

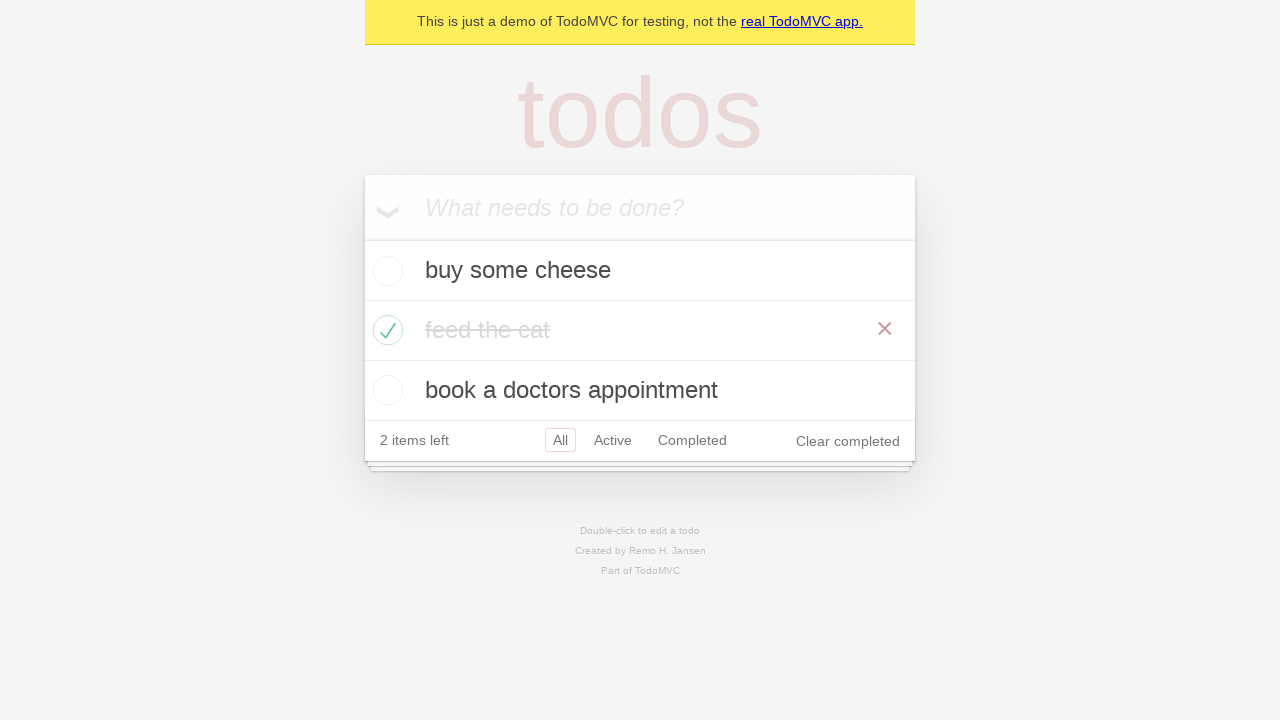